Tests AJAX functionality by clicking a button and waiting for a success banner to appear after an asynchronous operation completes

Starting URL: http://uitestingplayground.com/ajax

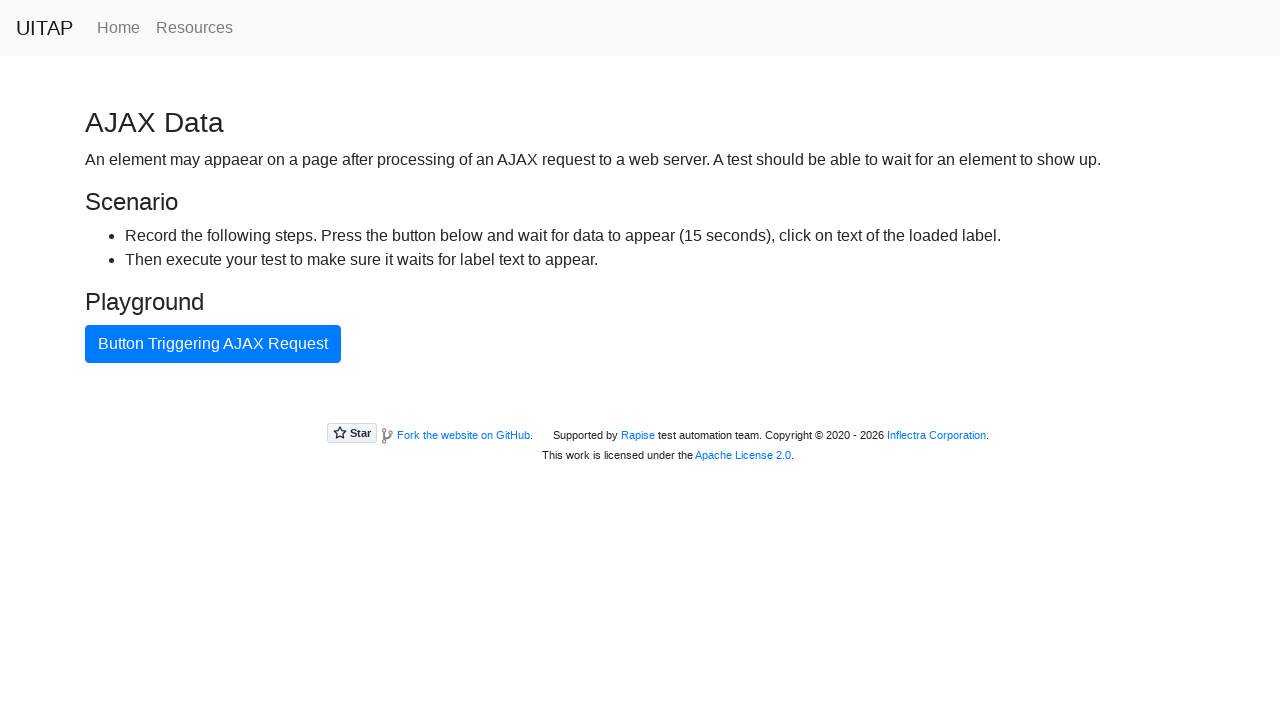

Clicked the AJAX button to trigger async request at (213, 344) on #ajaxButton
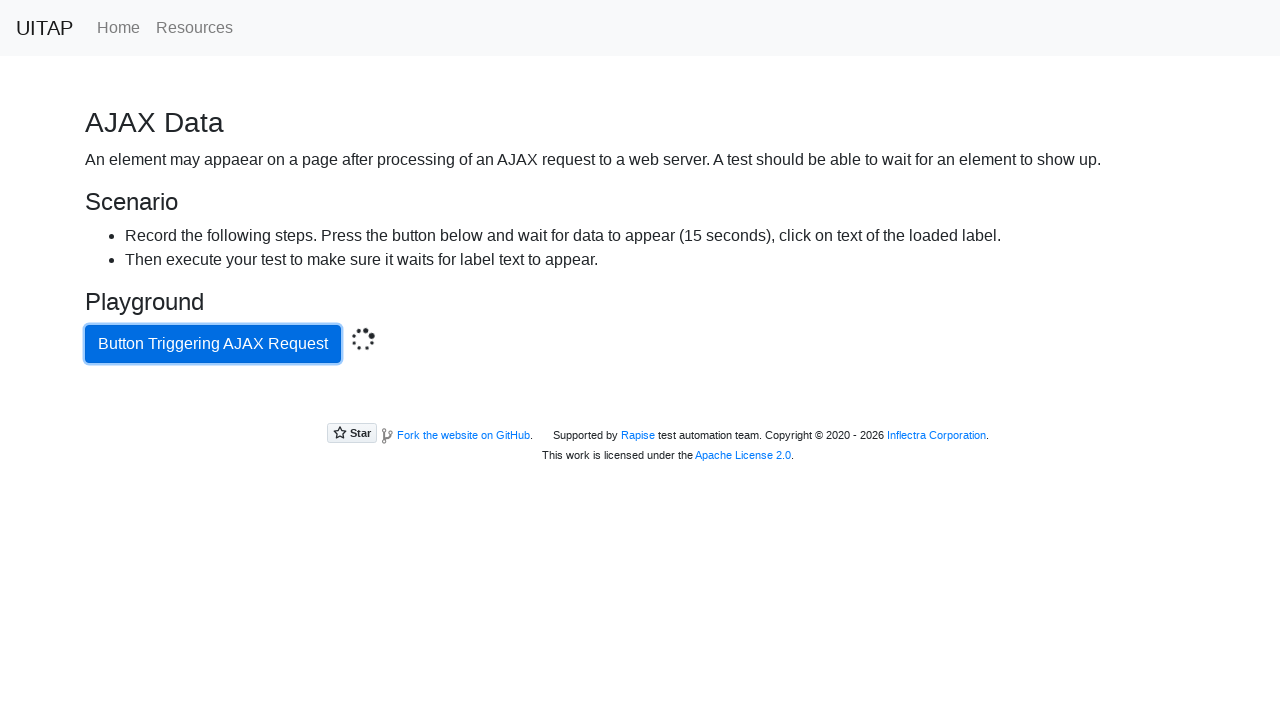

Success banner appeared after async operation completed
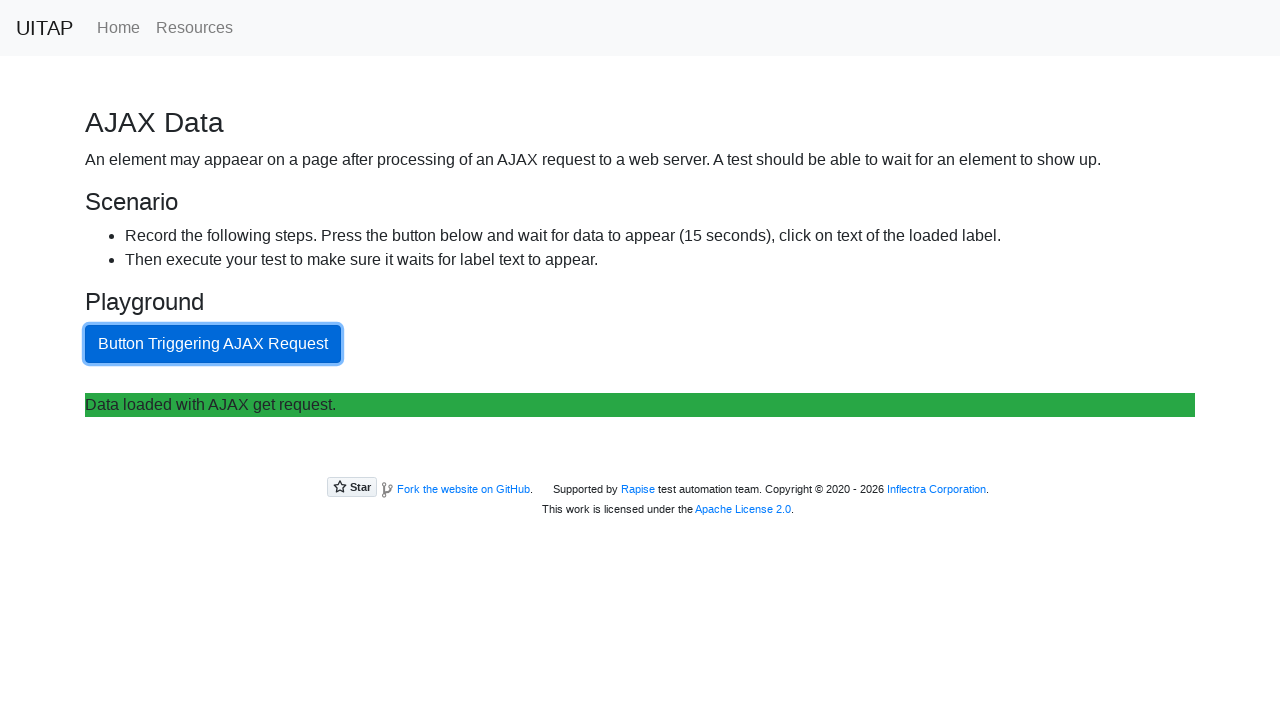

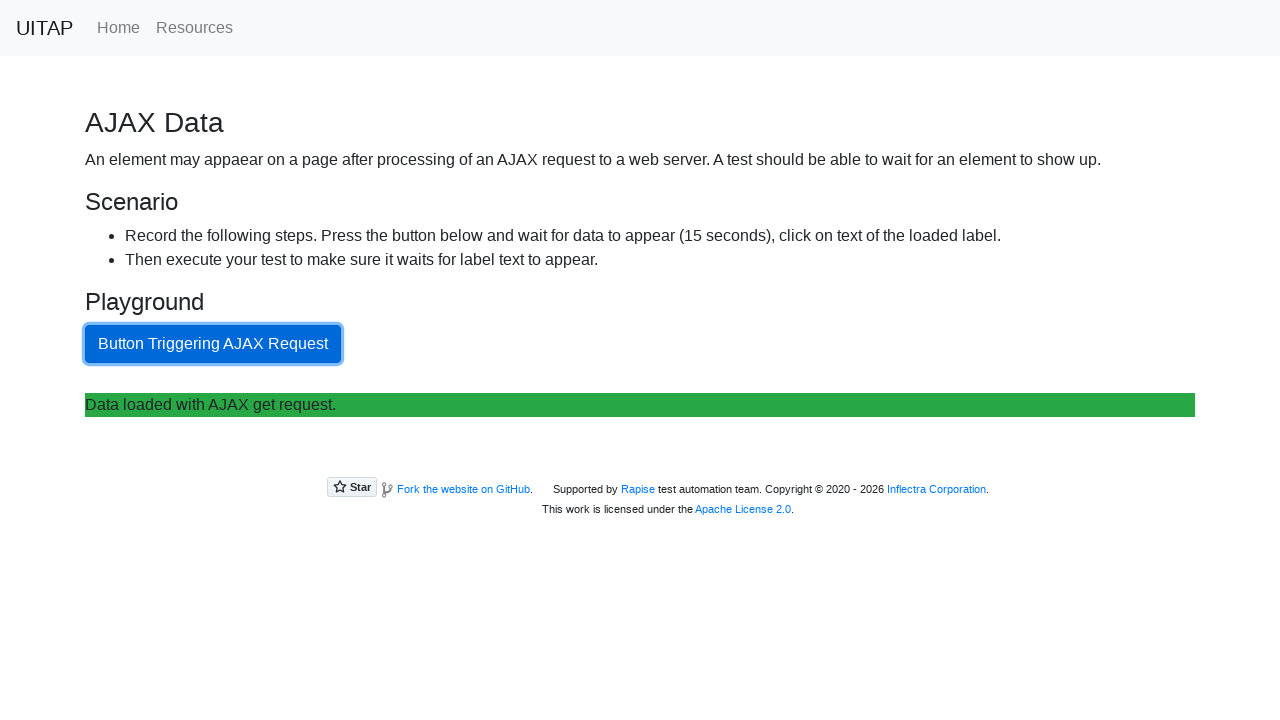